Tests drag and drop functionality within an iframe on jQueryUI demo page, then clicks on a sidebar link

Starting URL: https://jqueryui.com/droppable/

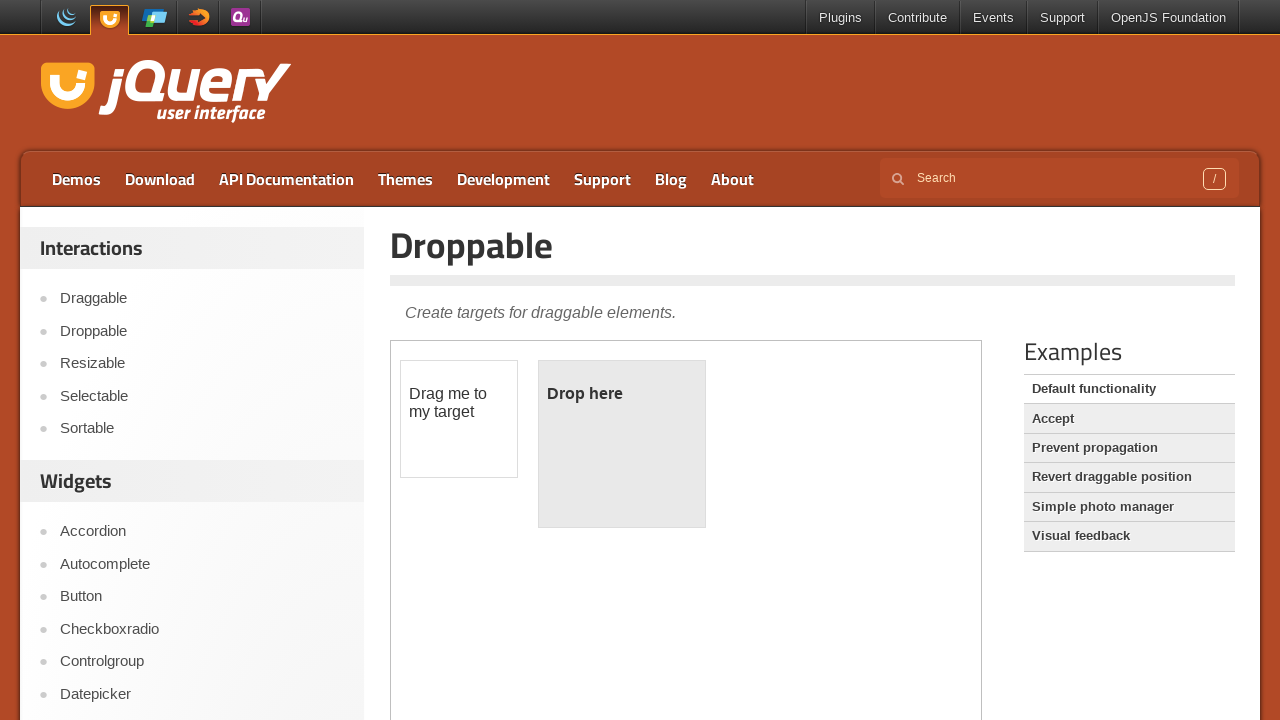

Located the iframe containing the drag and drop demo
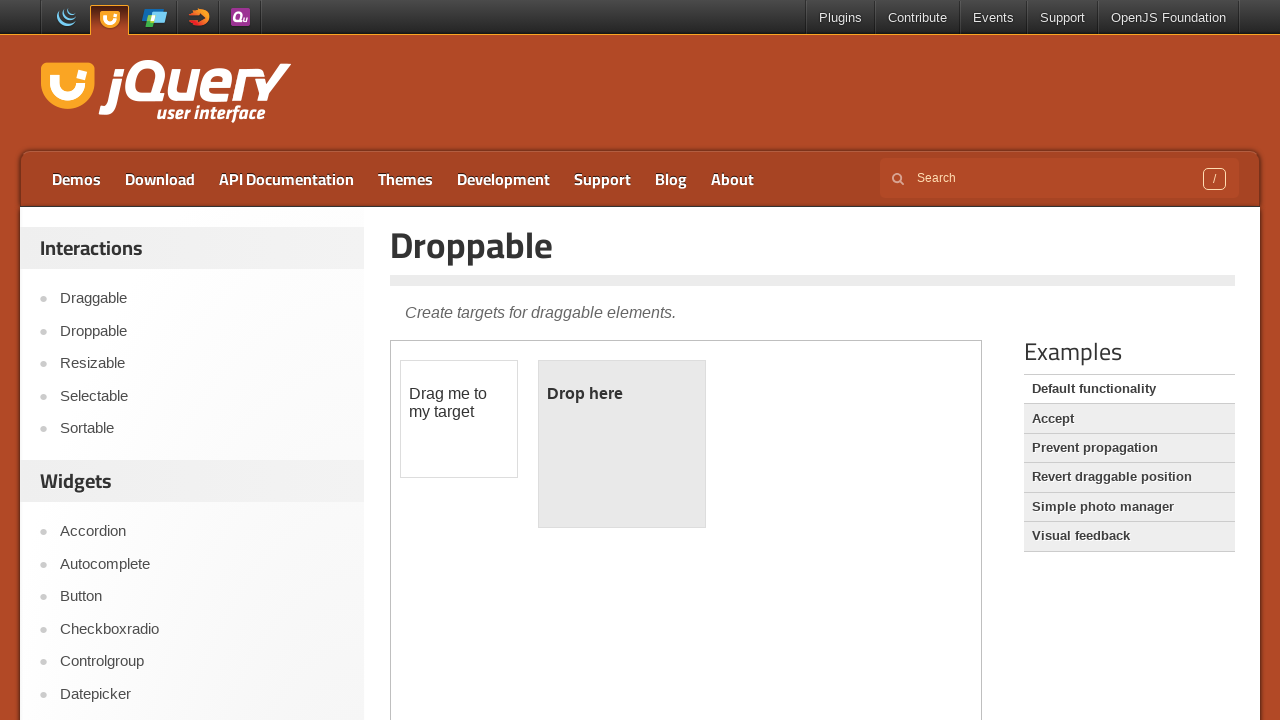

Located the draggable element (#draggable) within the iframe
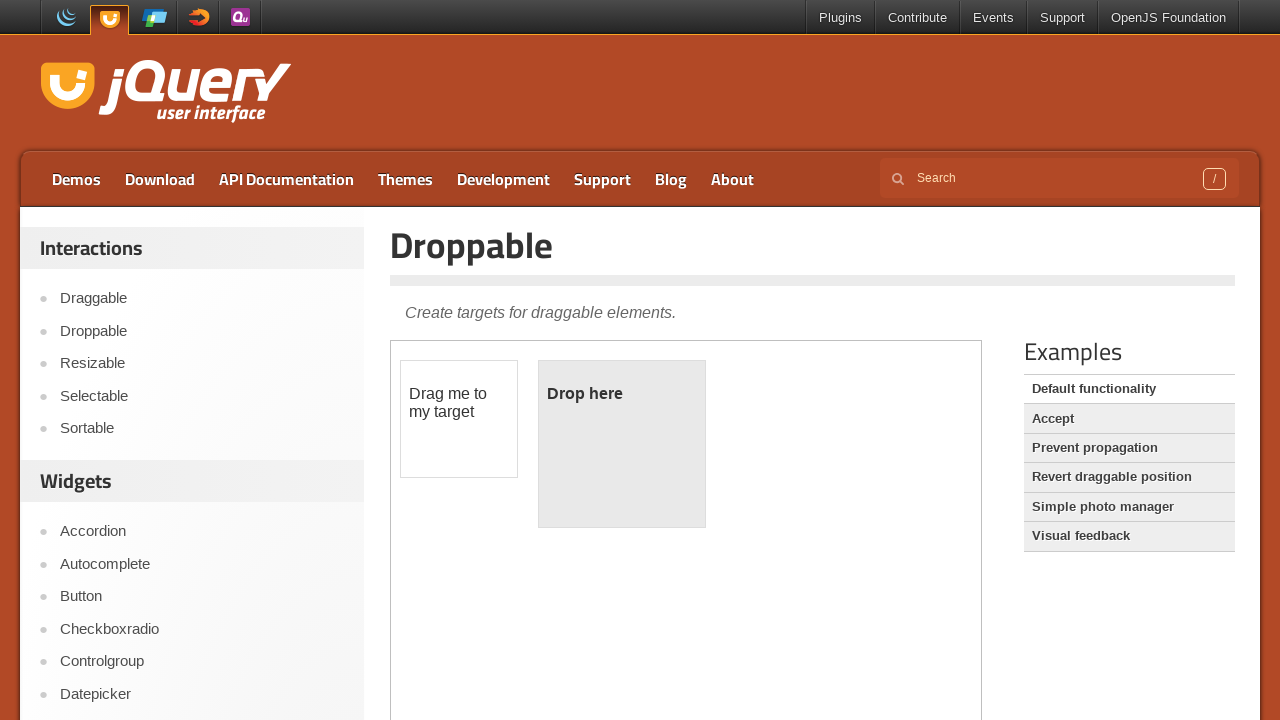

Located the droppable element (#droppable) within the iframe
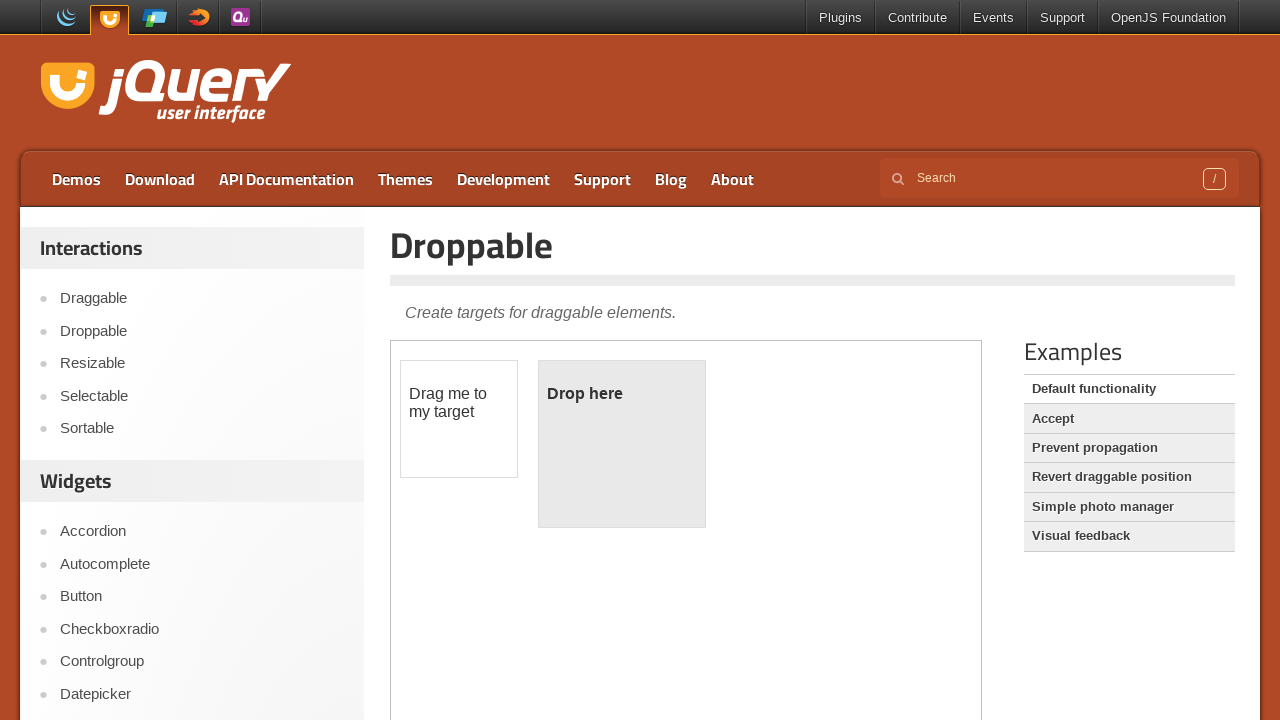

Dragged the draggable element onto the droppable element at (622, 444)
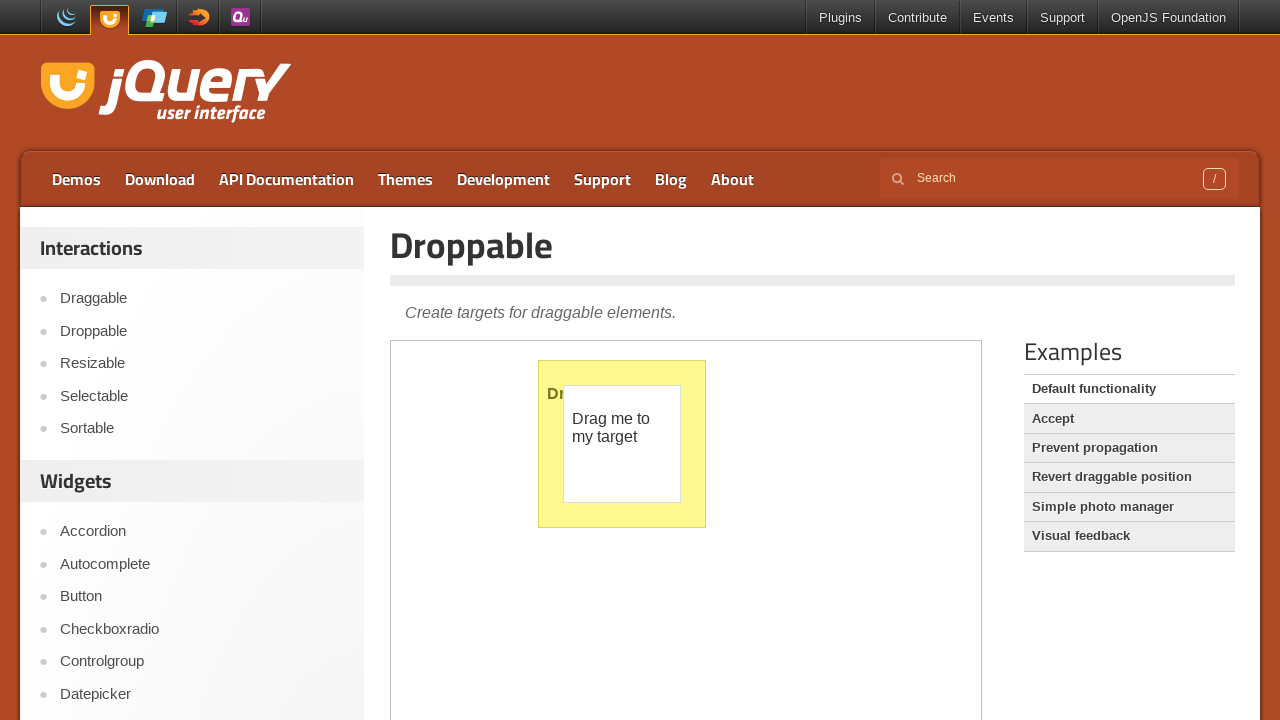

Clicked on the sidebar link at (202, 597) on xpath=//*[@id='sidebar']/aside[2]/ul/li[3]/a
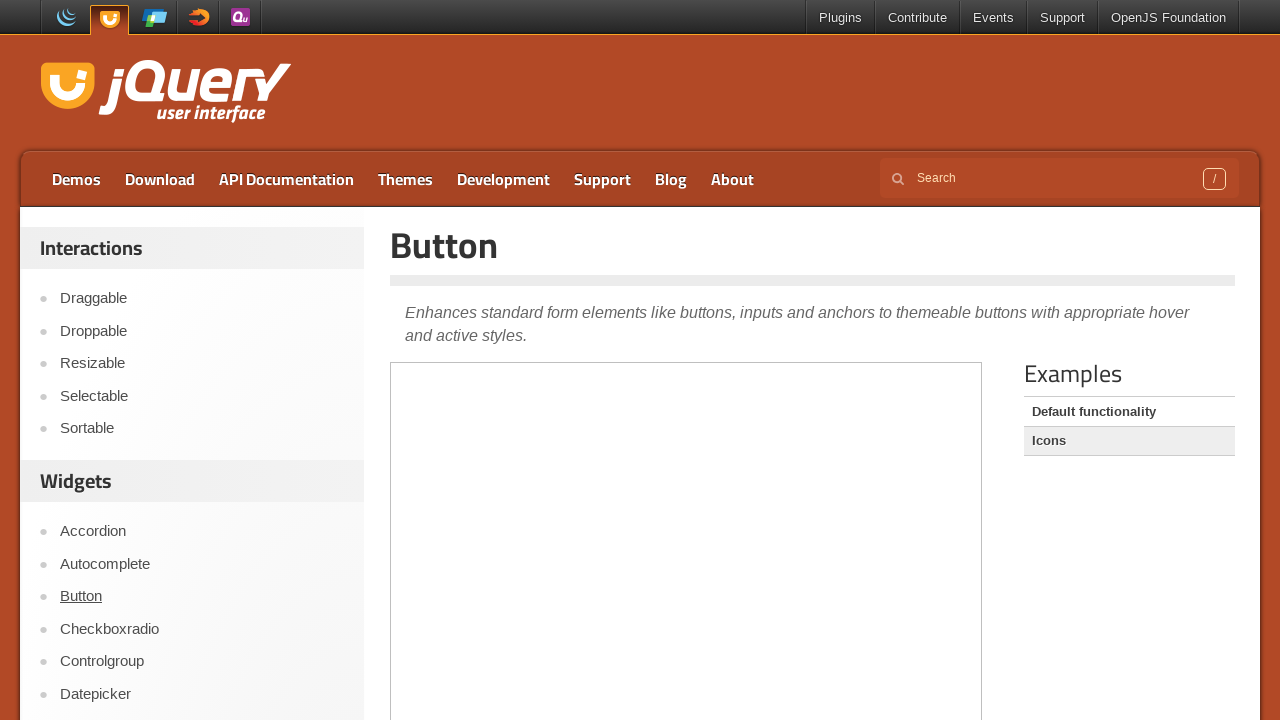

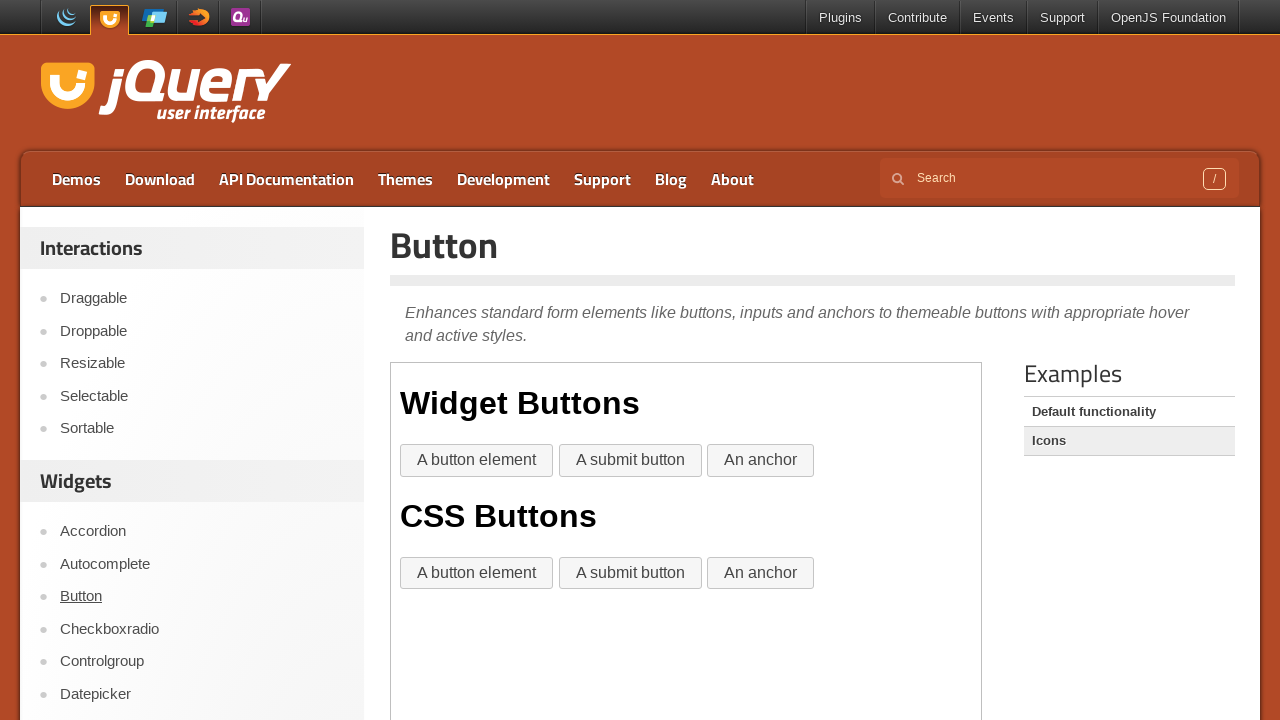